Tests different types of JavaScript alerts (simple alert, confirm dialog, and prompt) by triggering them and interacting with each type

Starting URL: https://demo.automationtesting.in/Alerts.html

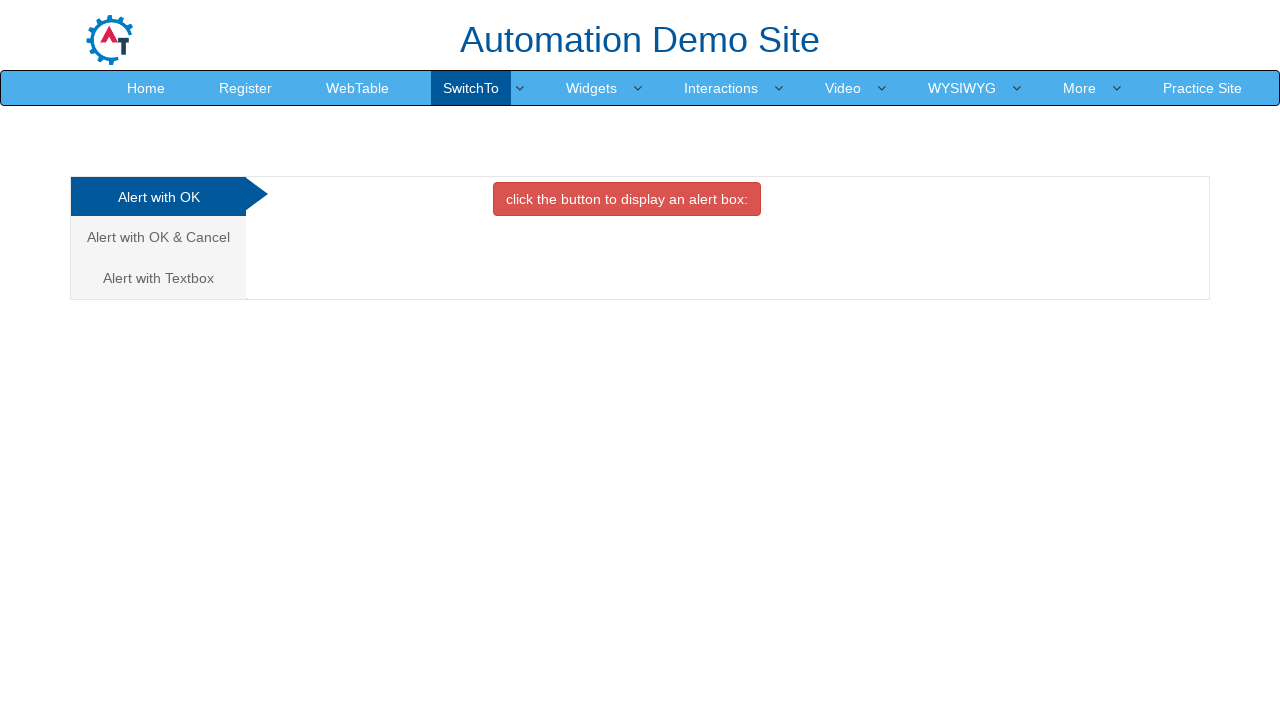

Set up dialog handler to accept alerts
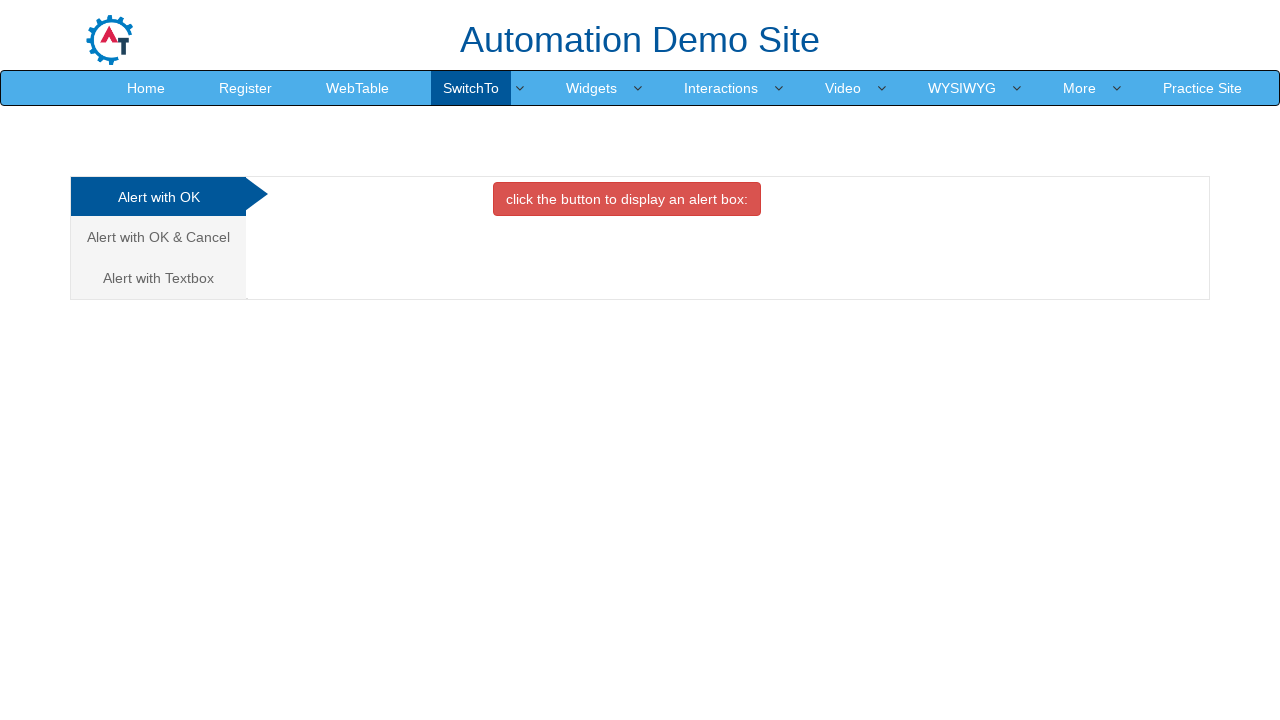

Clicked danger button to trigger simple alert at (627, 199) on xpath=//button[@class='btn btn-danger']
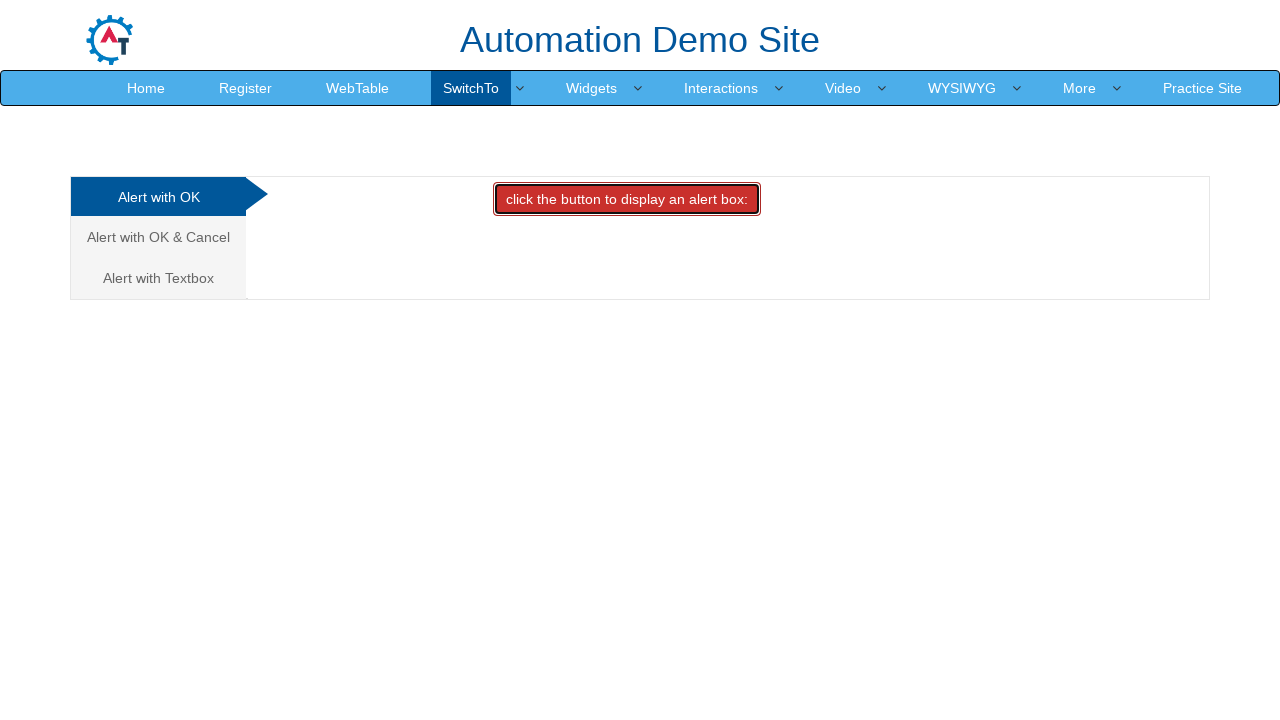

Navigated to CancelTab at (158, 237) on xpath=//a[@href='#CancelTab']
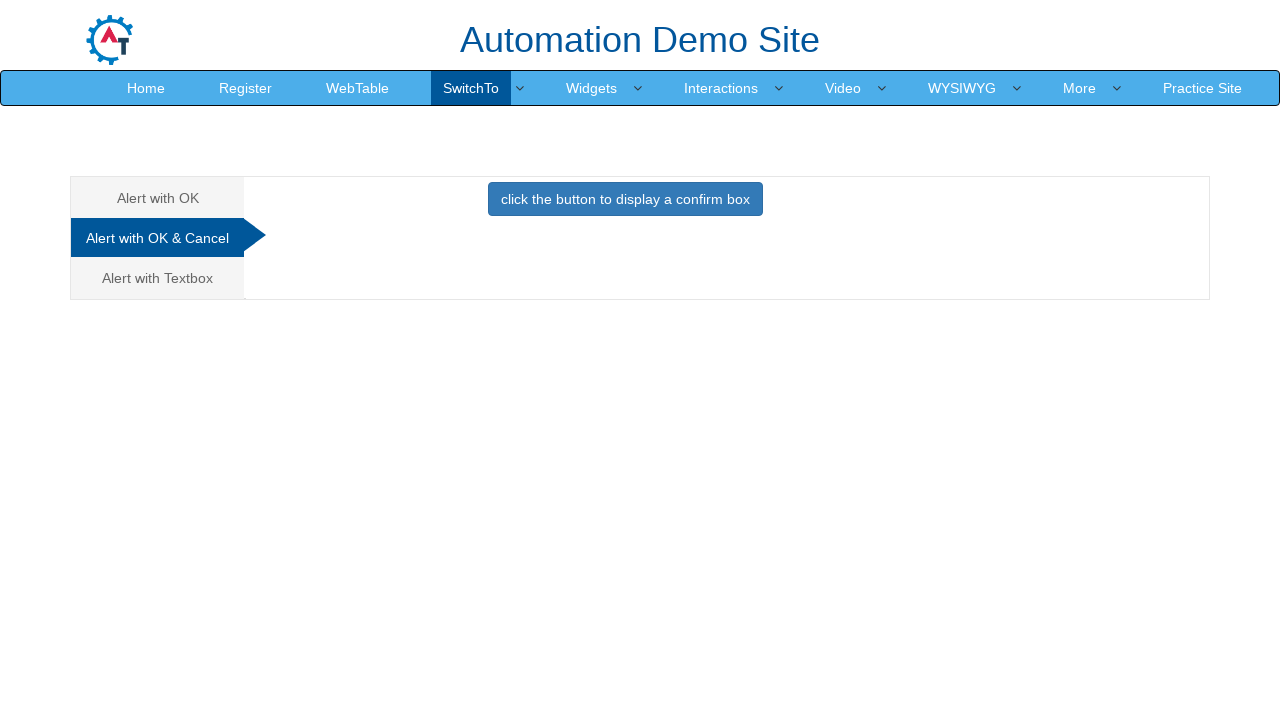

Set up dialog handler to dismiss confirm dialog
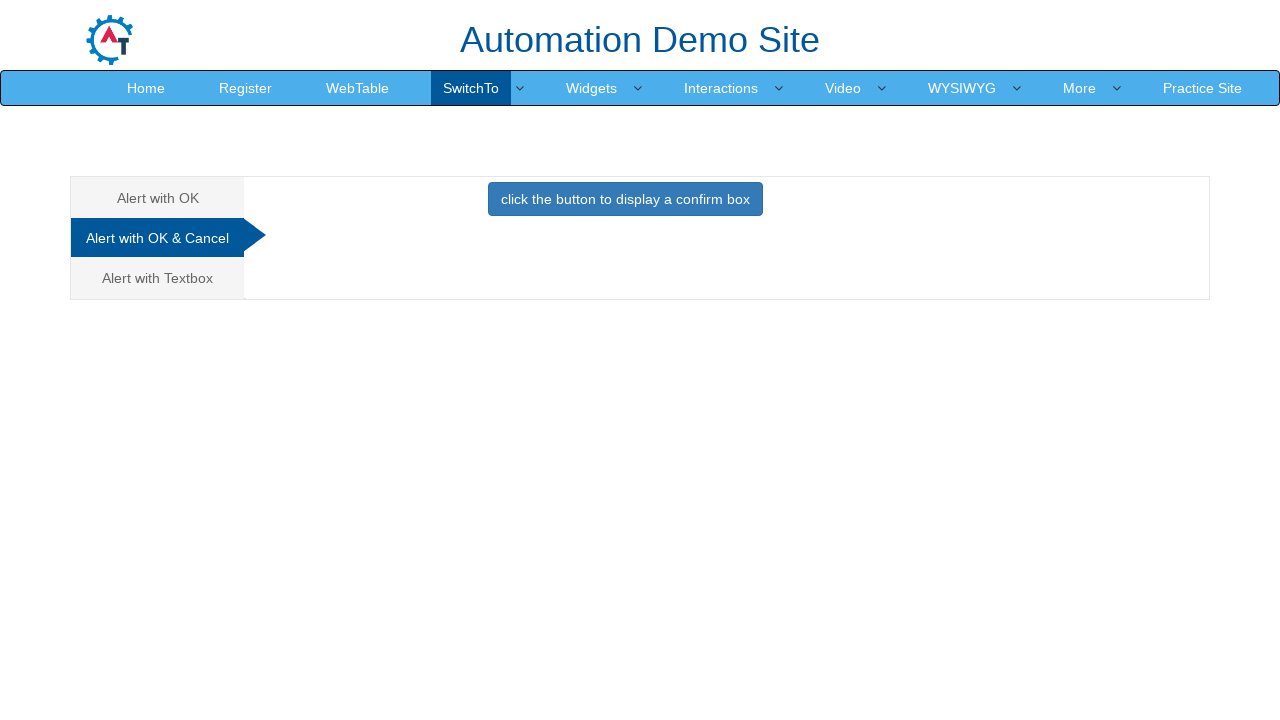

Clicked primary button to trigger confirm dialog at (625, 199) on xpath=//button[@class='btn btn-primary']
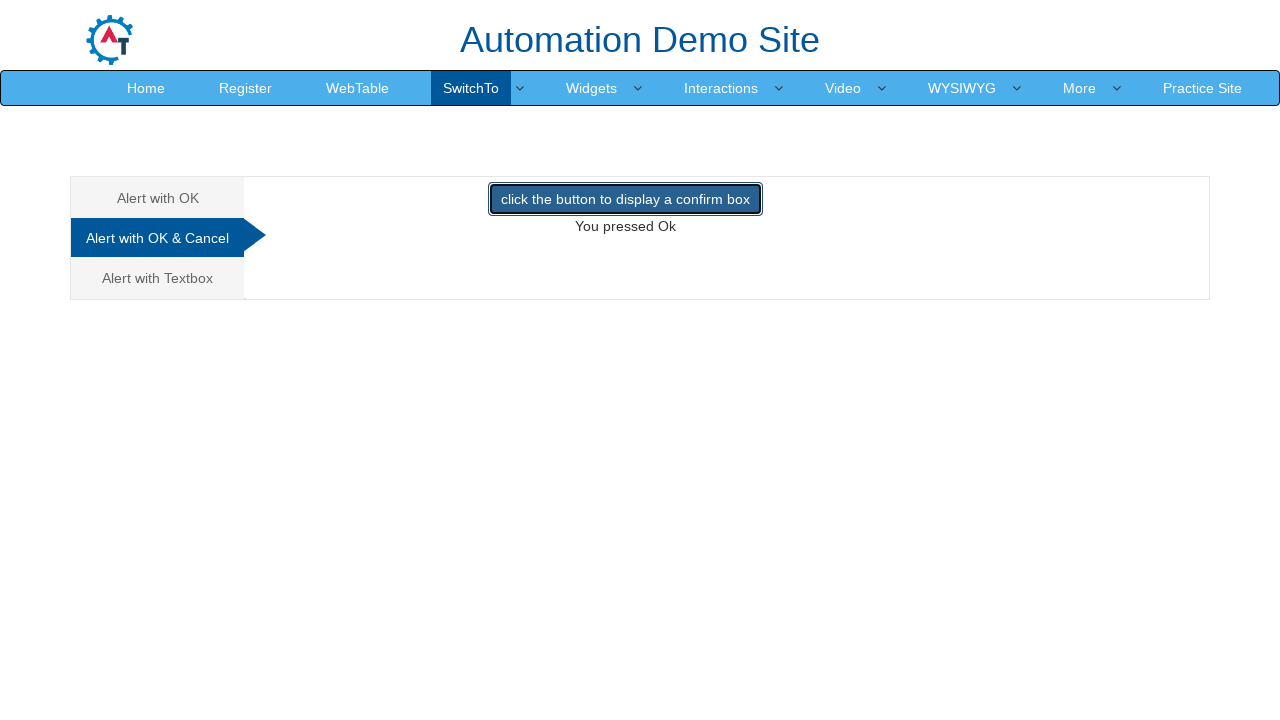

Navigated to Textbox tab at (158, 278) on xpath=//a[@href='#Textbox']
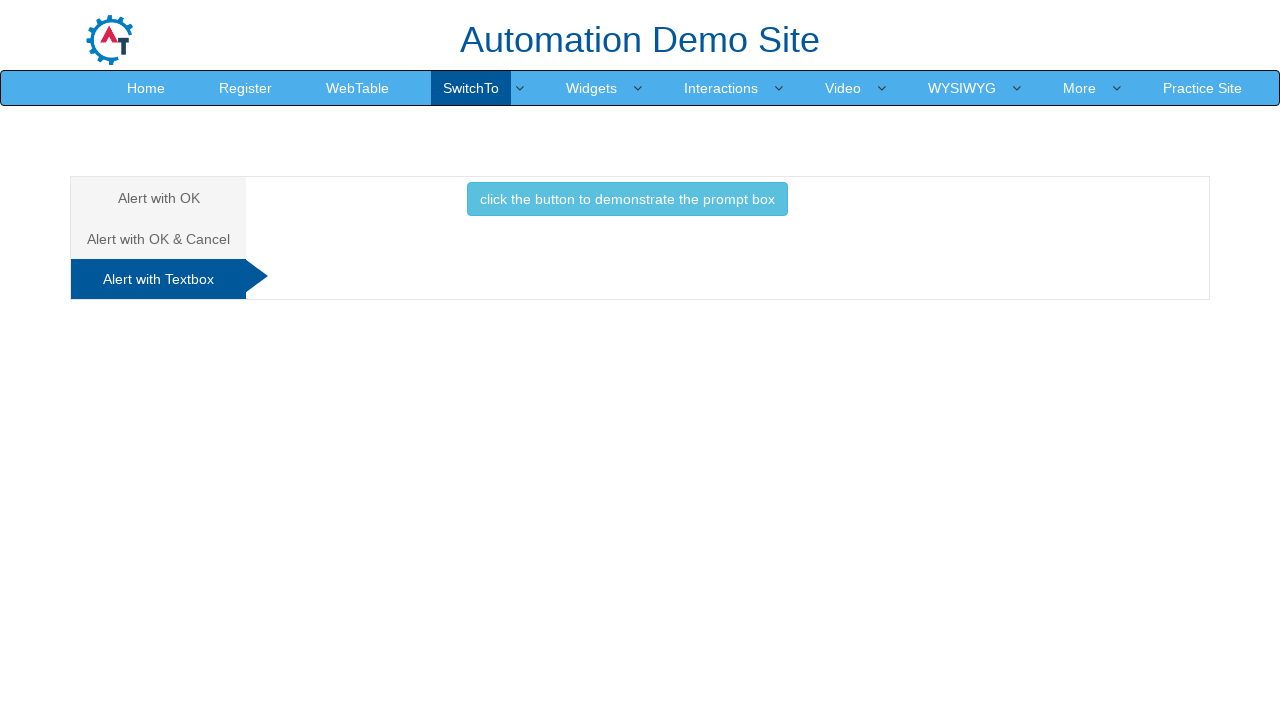

Set up dialog handler to accept prompt with text 'TESTER'
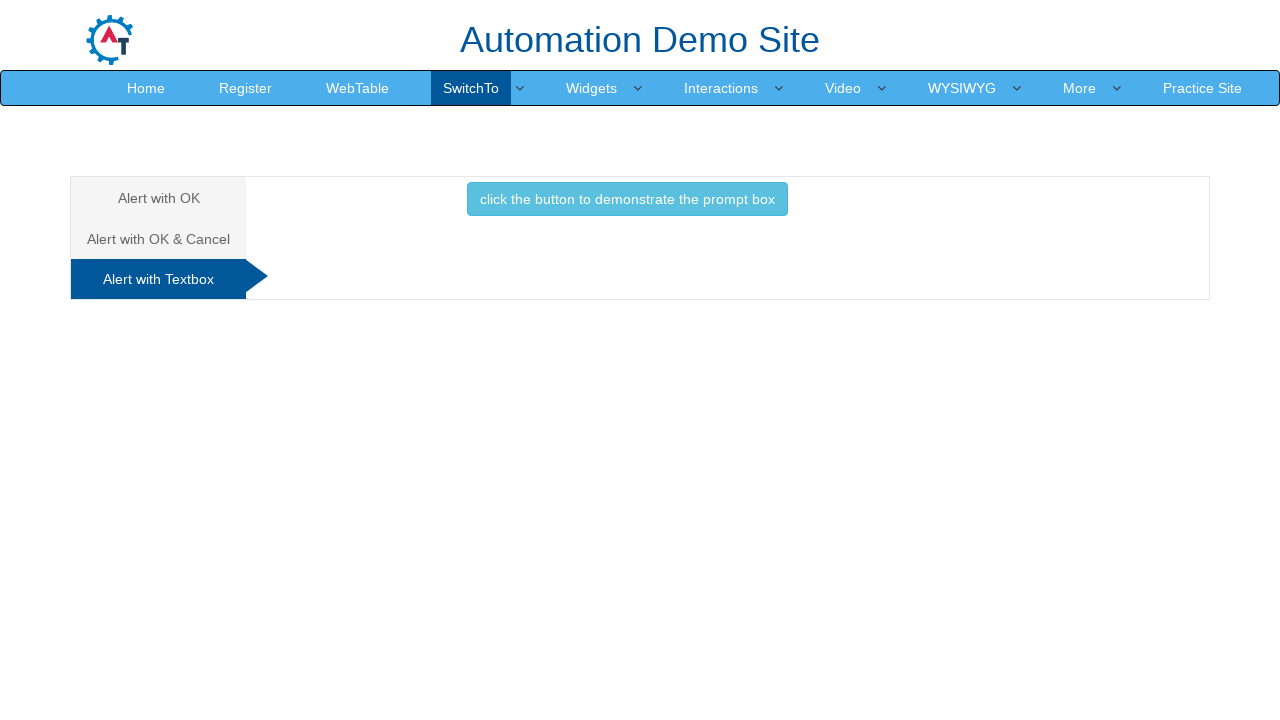

Clicked info button to trigger prompt dialog at (627, 199) on xpath=//button[@class='btn btn-info']
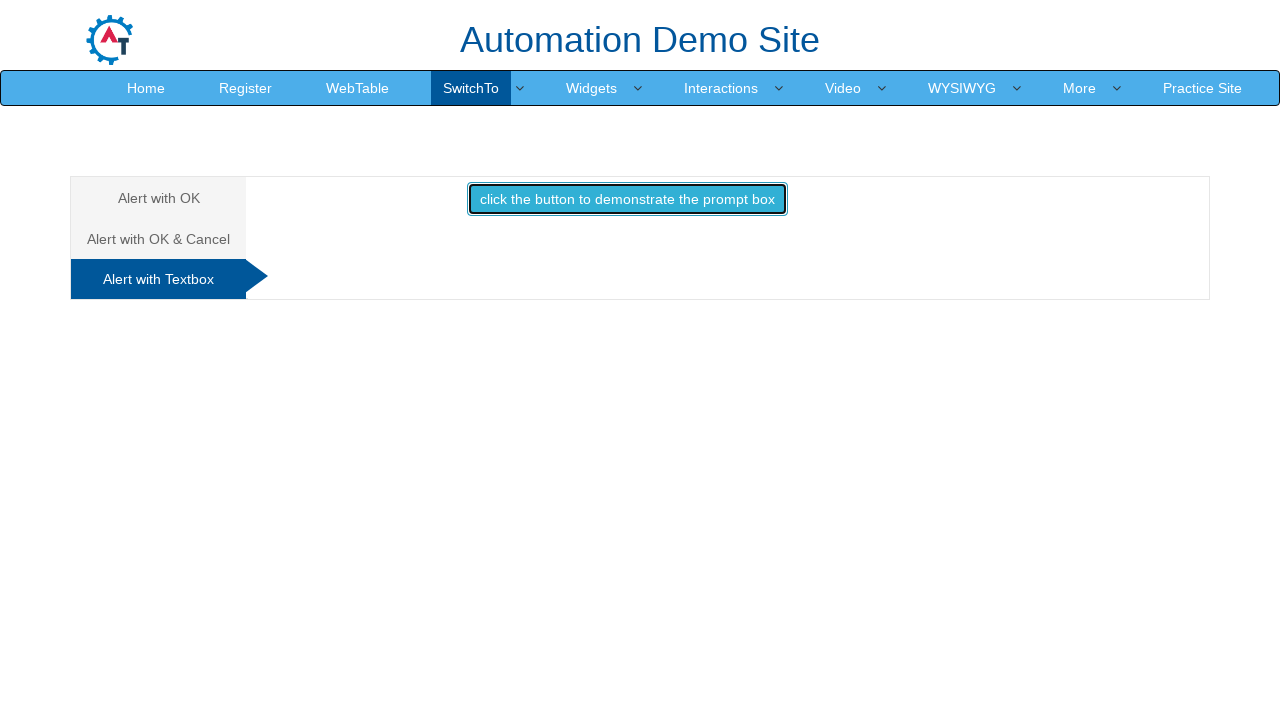

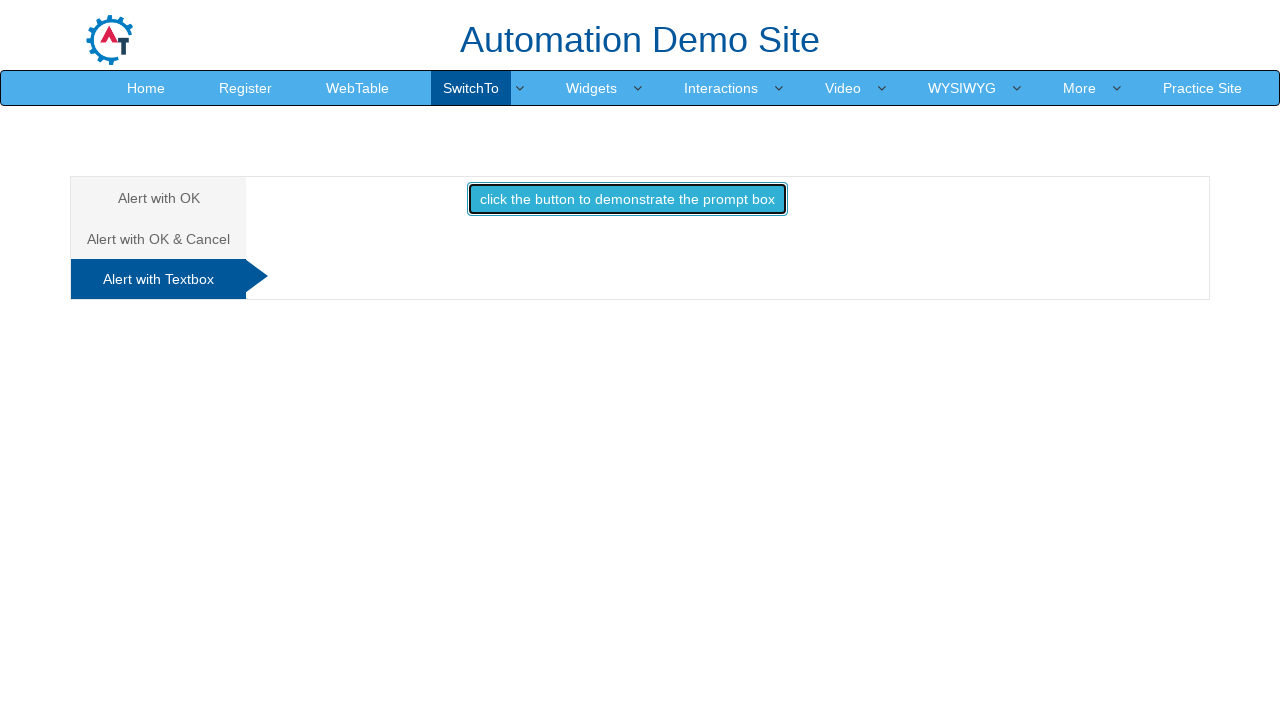